Tests multiple selection dropdown by opening the dropdown and selecting multiple items

Starting URL: https://demo.mobiscroll.com/select/multiple-select

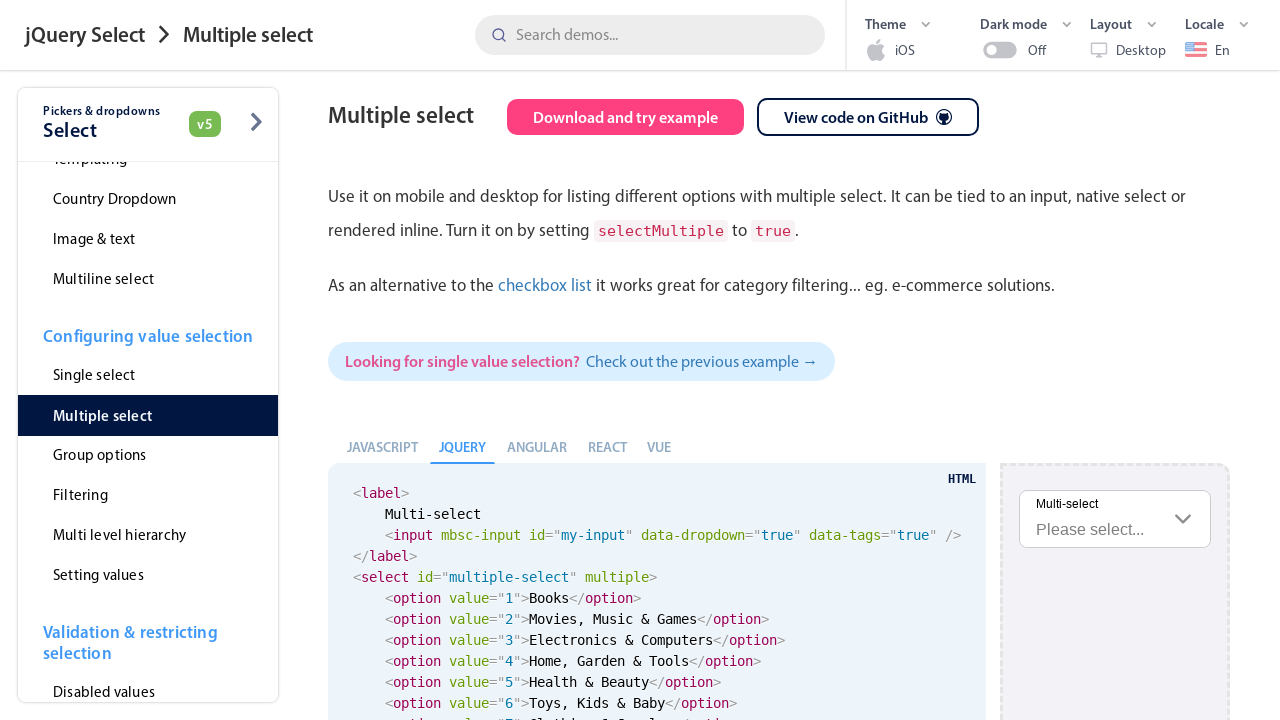

Clicked to open the multiple select dropdown at (1115, 519) on #multiple-select-input
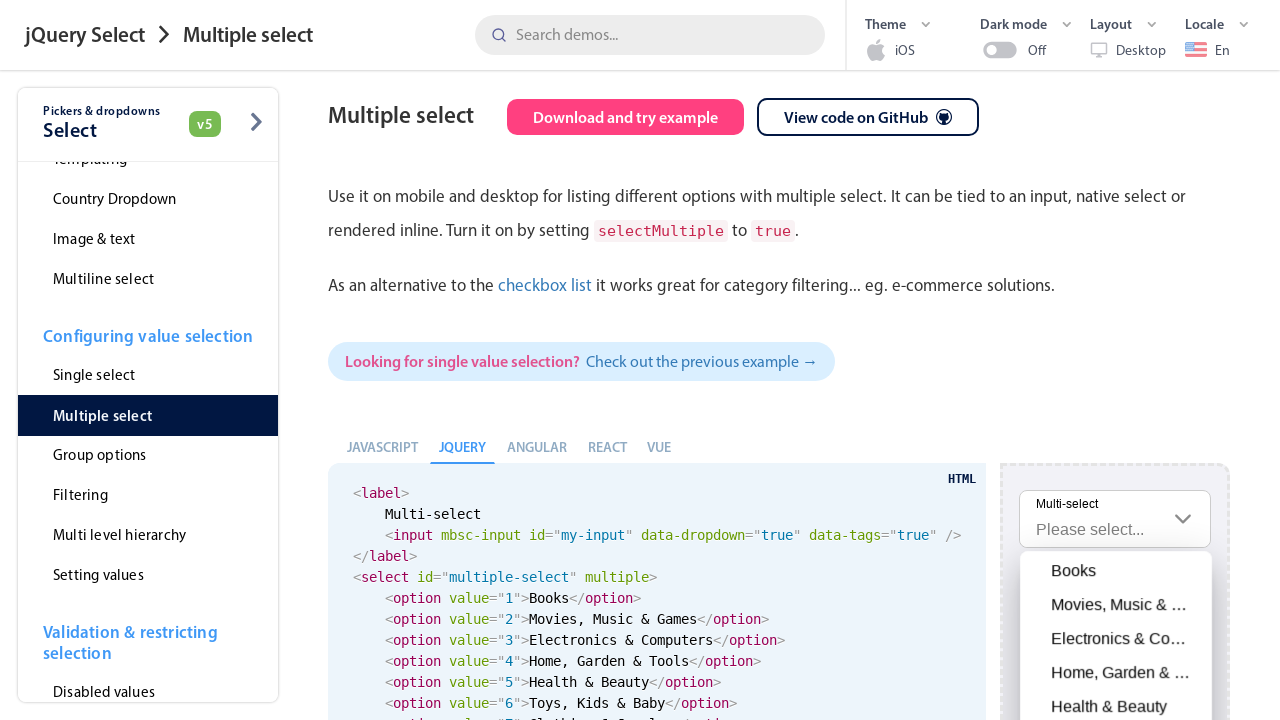

Selected 'Electronics & Computers' option from dropdown at (1116, 639) on div.mbsc-scroller-wheel-item.mbsc-wheel-item-multi:has-text('Electronics & Compu
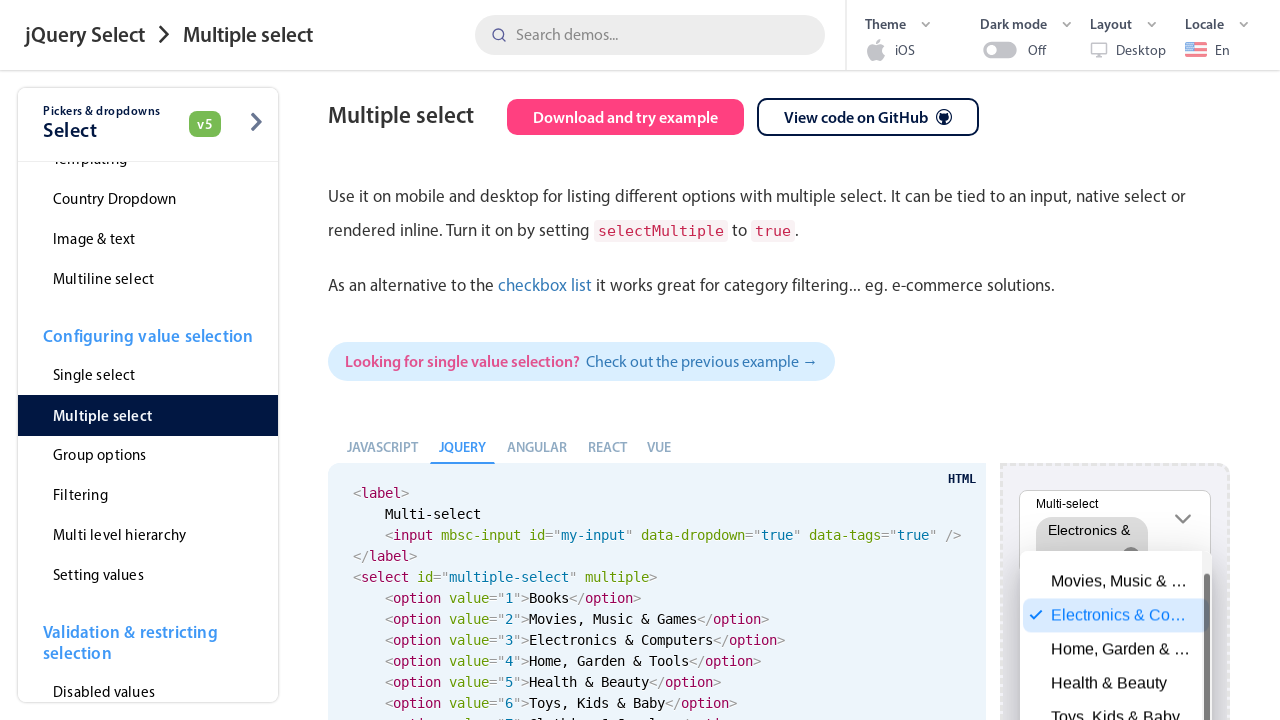

Selected 'Health & Beauty' option from dropdown at (1116, 673) on div.mbsc-scroller-wheel-item.mbsc-wheel-item-multi:has-text('Health & Beauty')
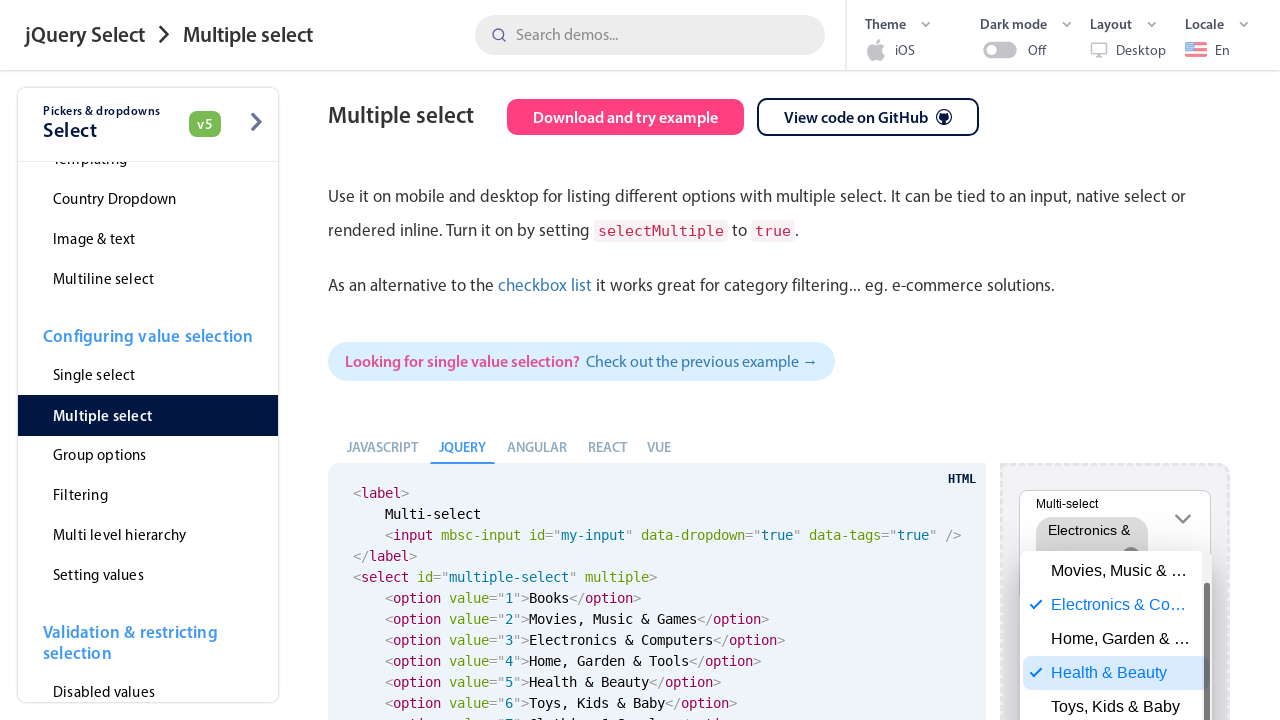

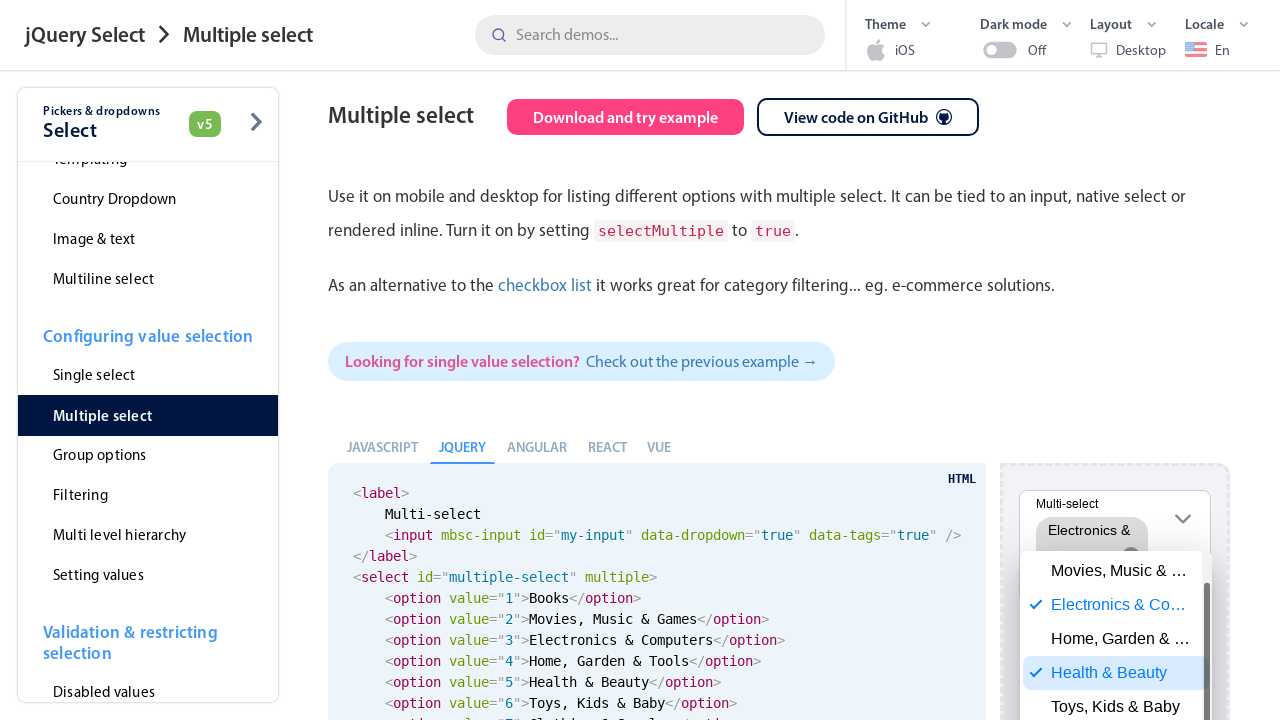